Tests a form submission by checking if the submit button is initially disabled, filling in name and password fields, verifying the button becomes enabled, submitting the form, and confirming the success message is displayed.

Starting URL: https://d3pv22lioo8876.cloudfront.net/tiptop/

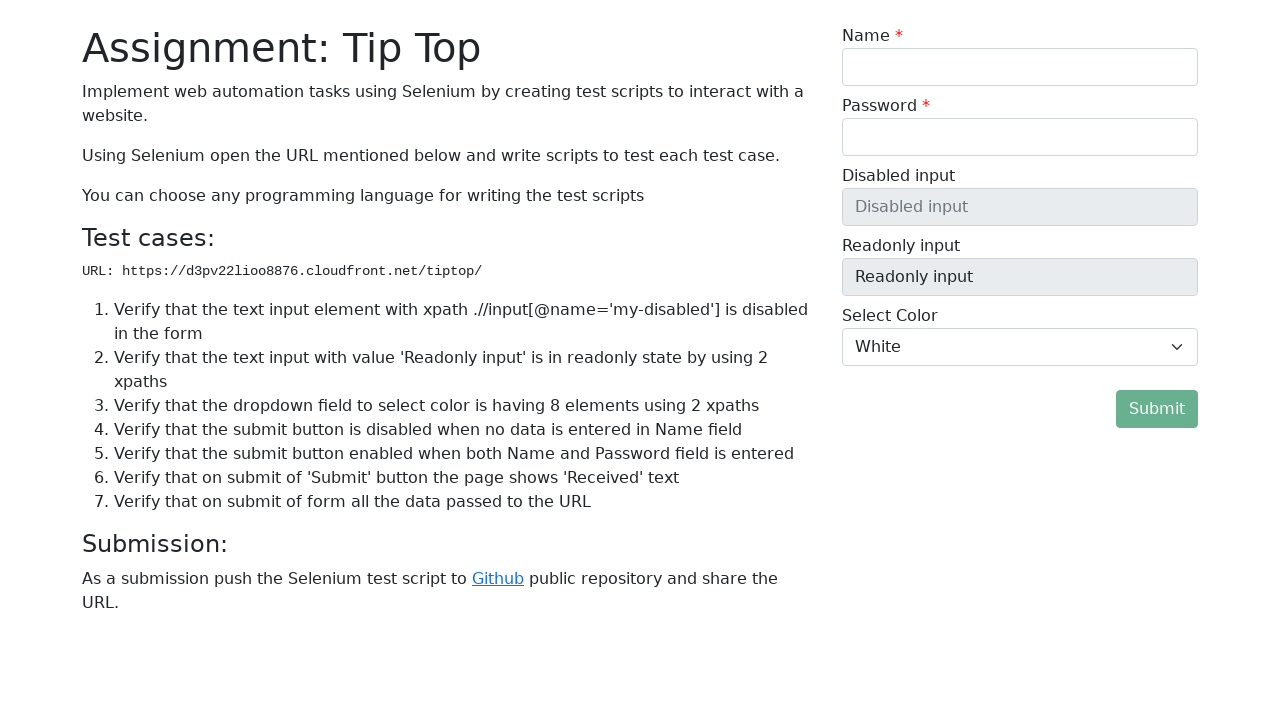

Located submit button element
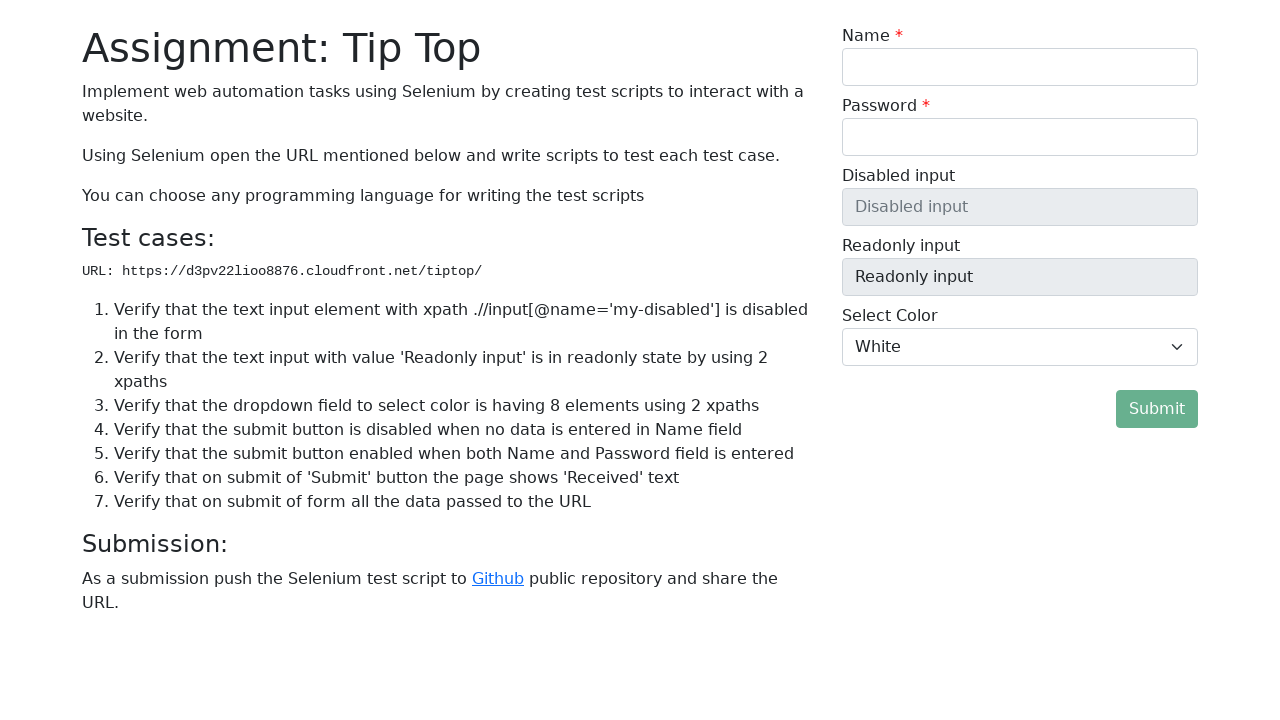

Checked submit button initial state: enabled=False
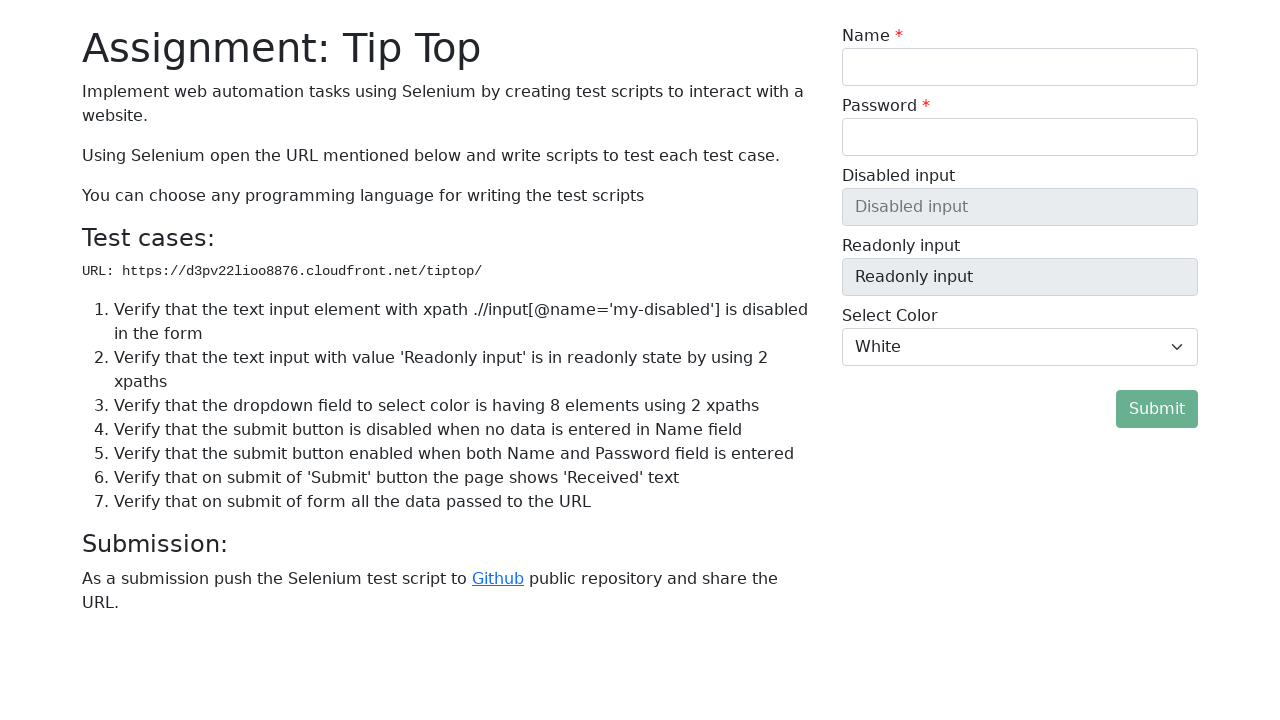

Filled name field with 'JohnDoe' on input#my-name-id
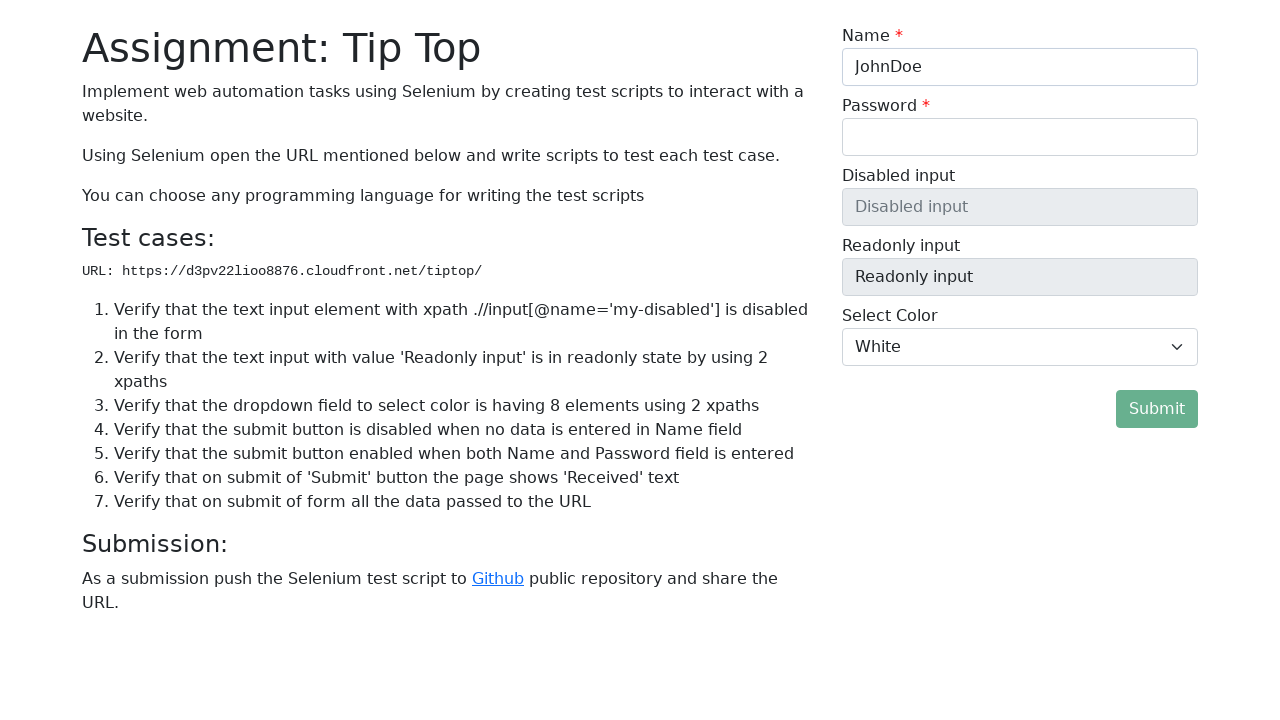

Filled password field with 'SecurePass456' on input#my-password-id
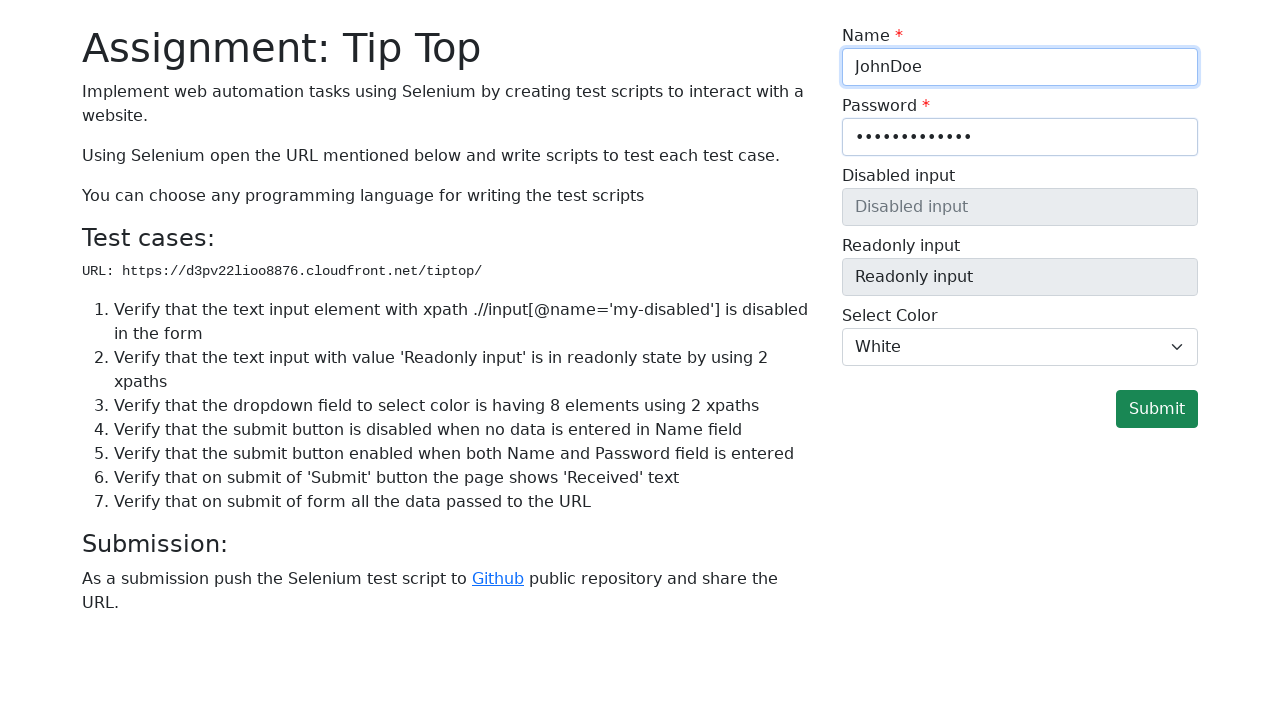

Checked submit button state after form fill: enabled=True
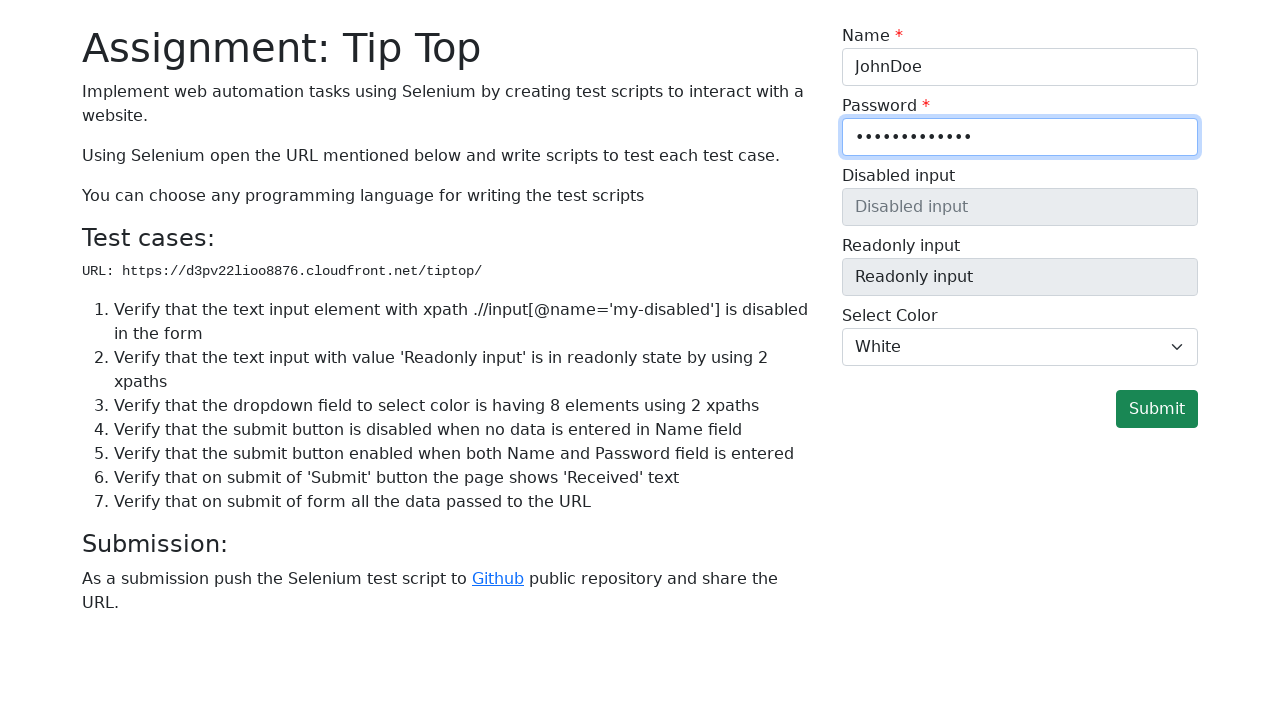

Clicked the submit button at (1157, 409) on button[type='submit']
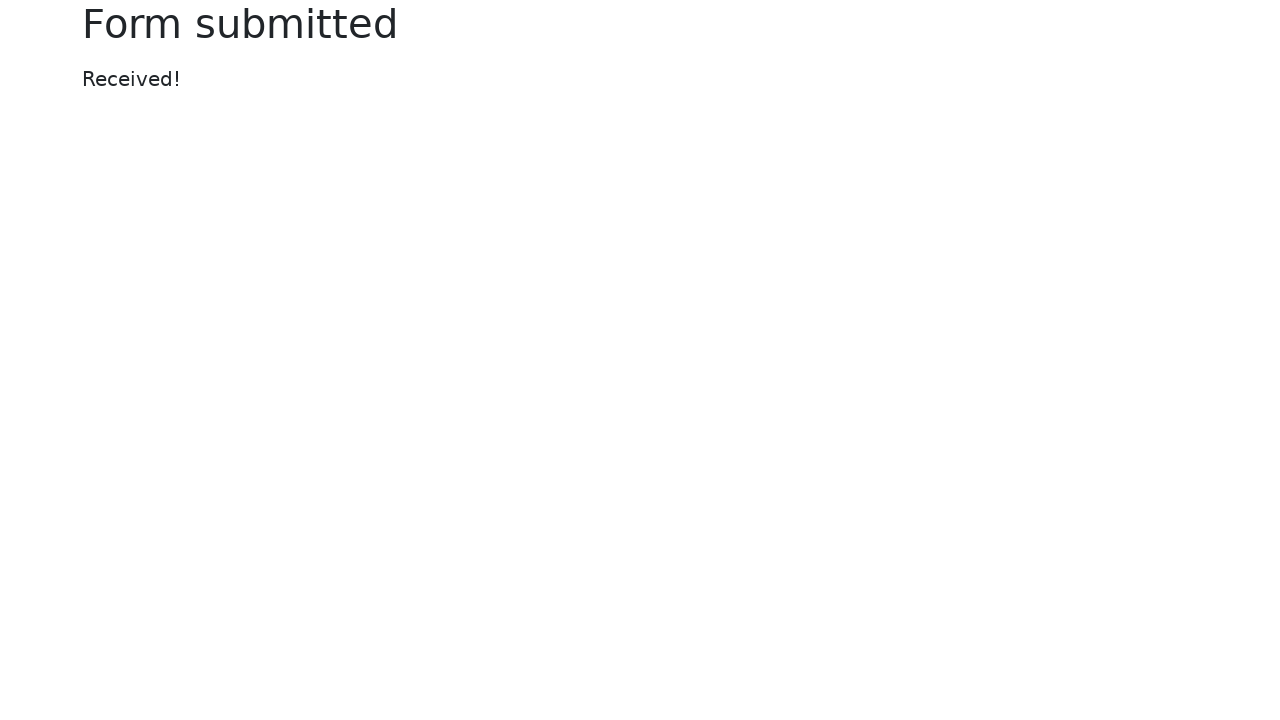

Success message 'Received!' appeared on page
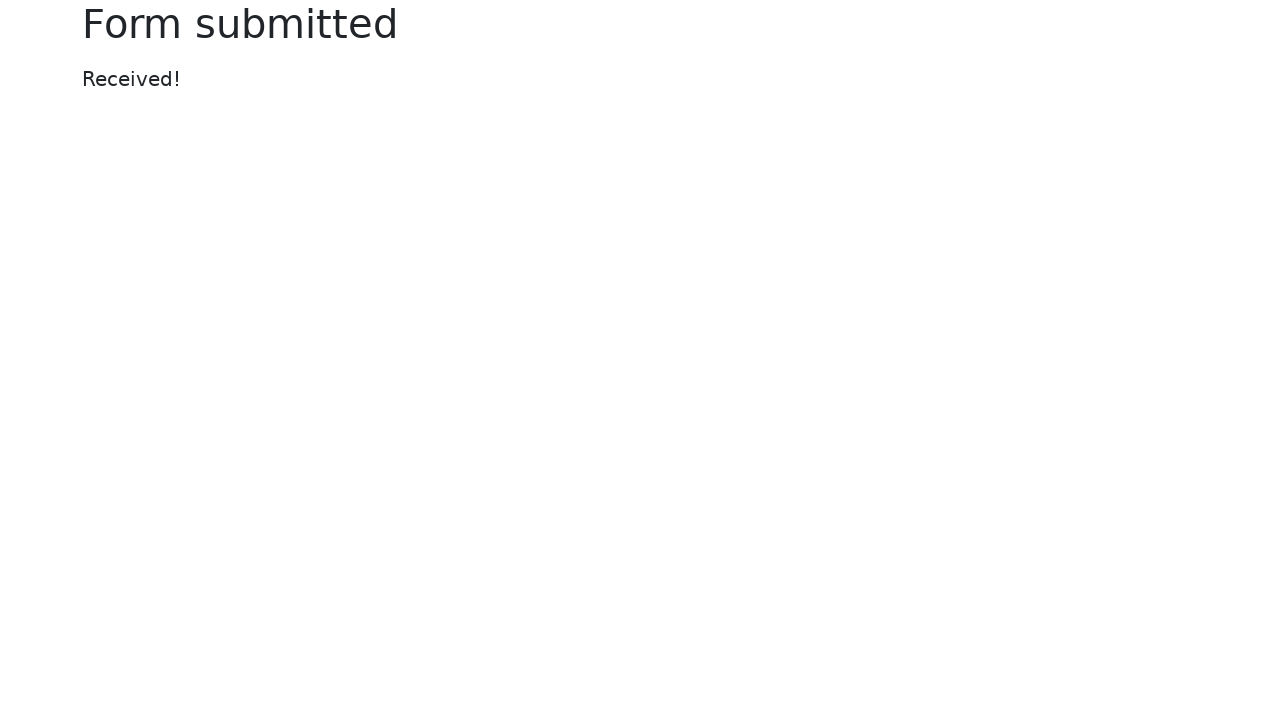

Verified success message text: 'Received!'
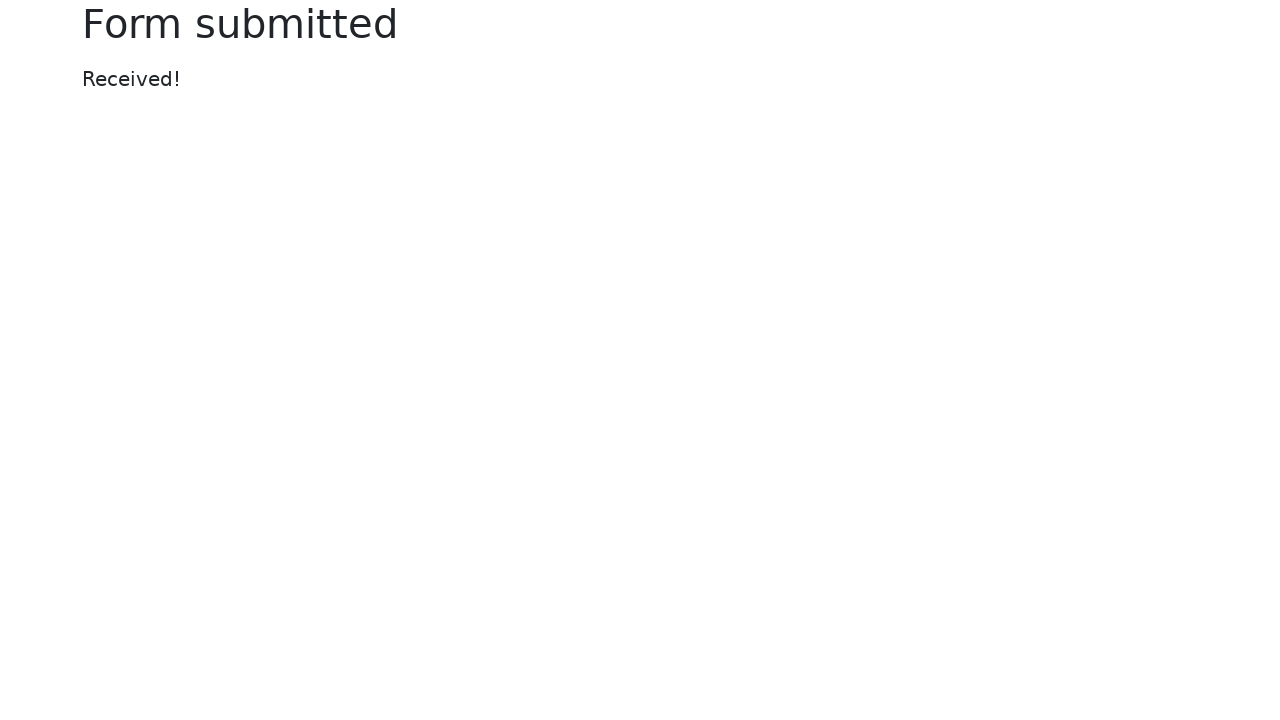

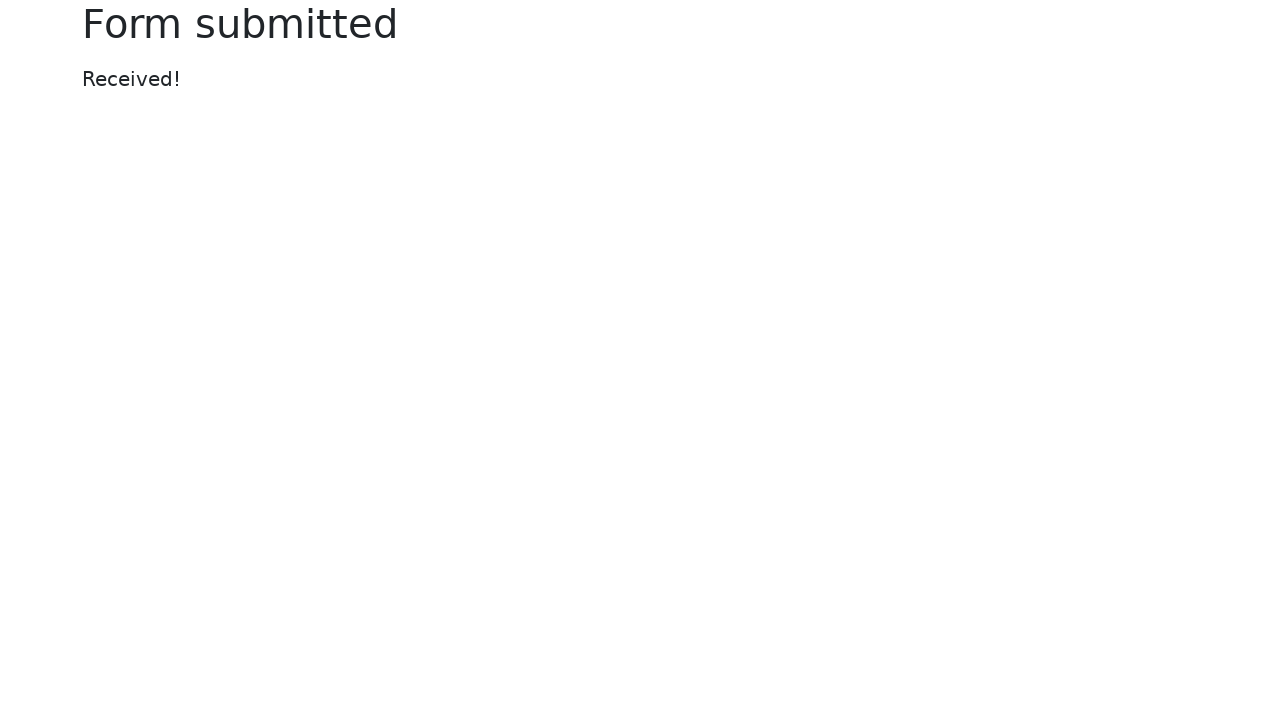